Tests clicking the novelty link and verifies navigation to novelty page

Starting URL: https://www.labirint.ru/

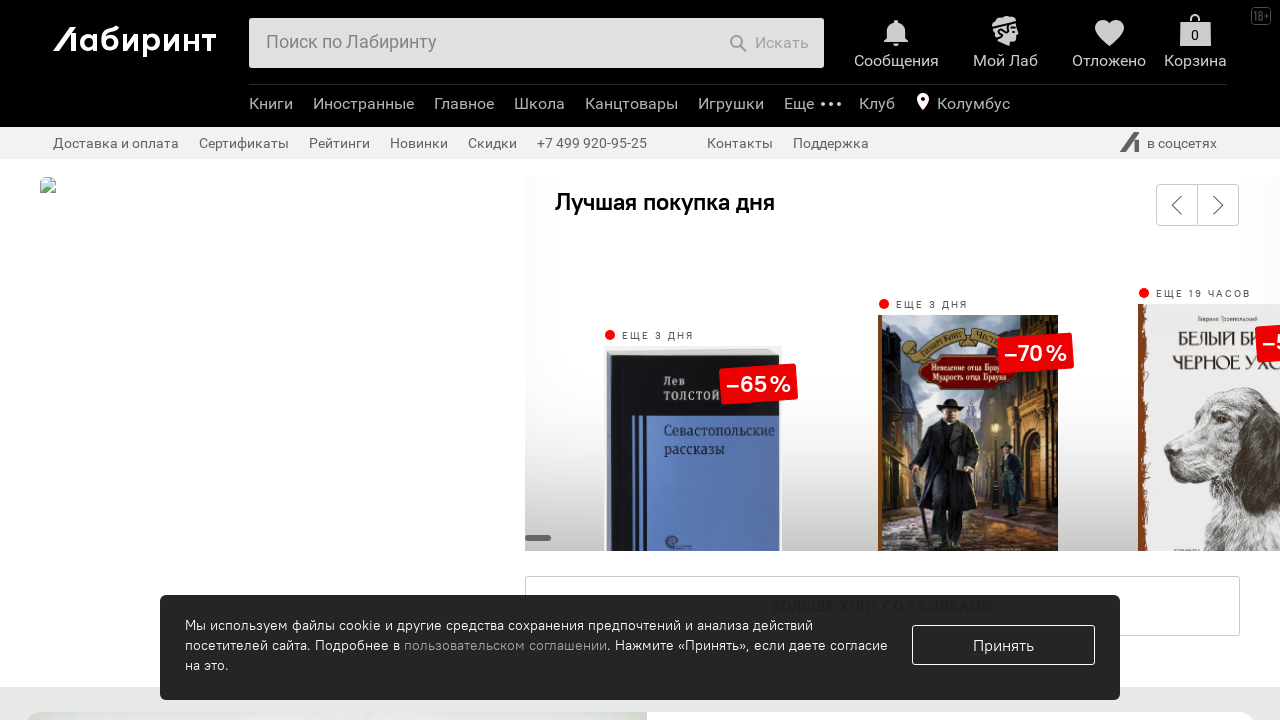

Clicked novelty link in header at (640, 361) on a[href='/novelty/']
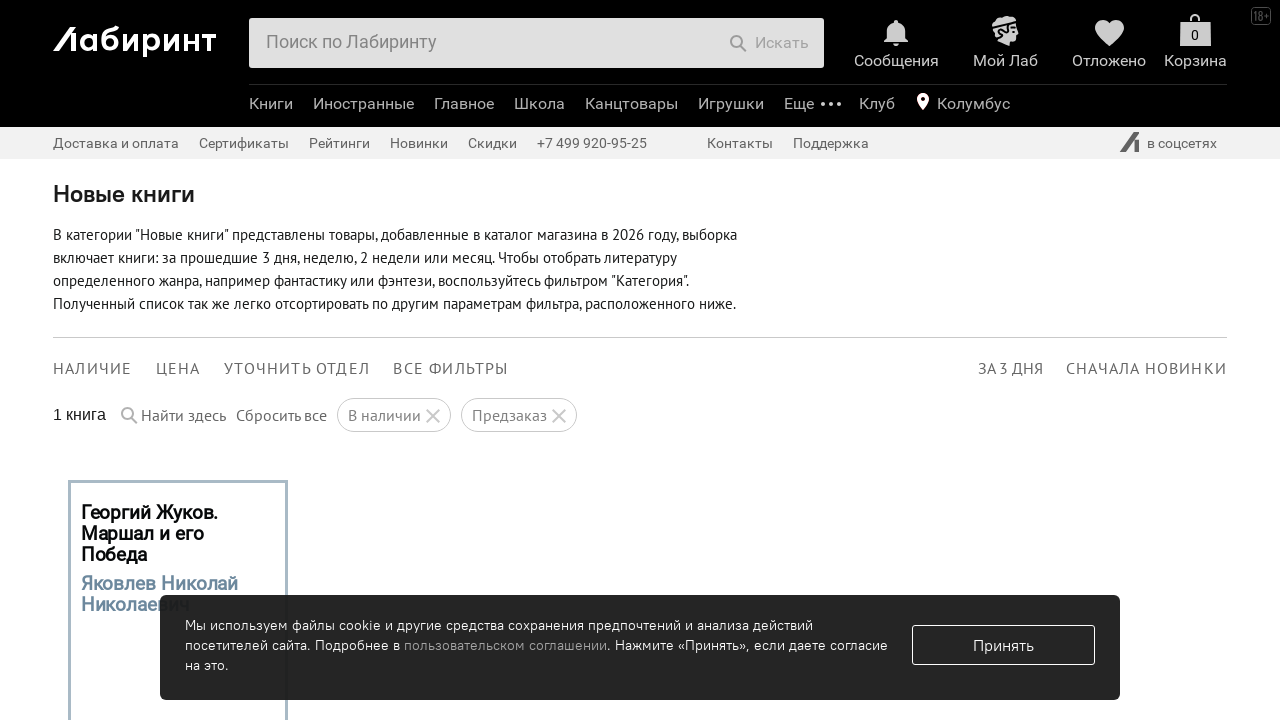

Navigated to novelty page
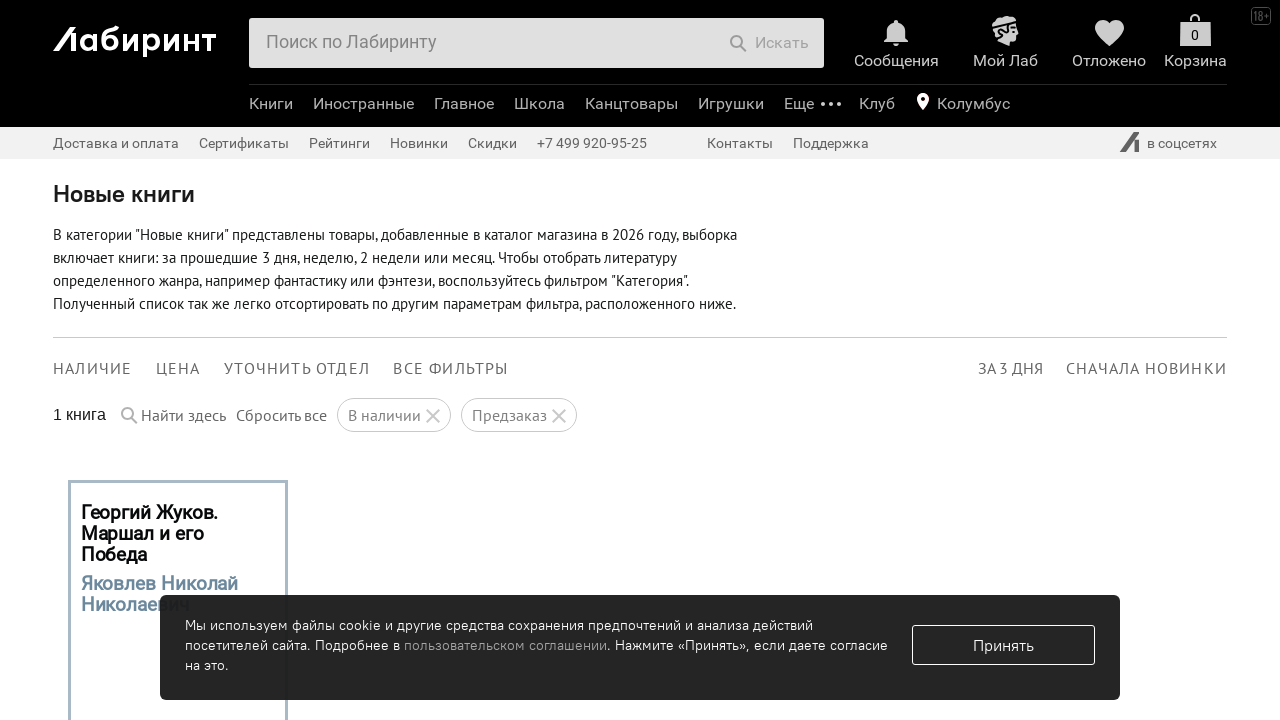

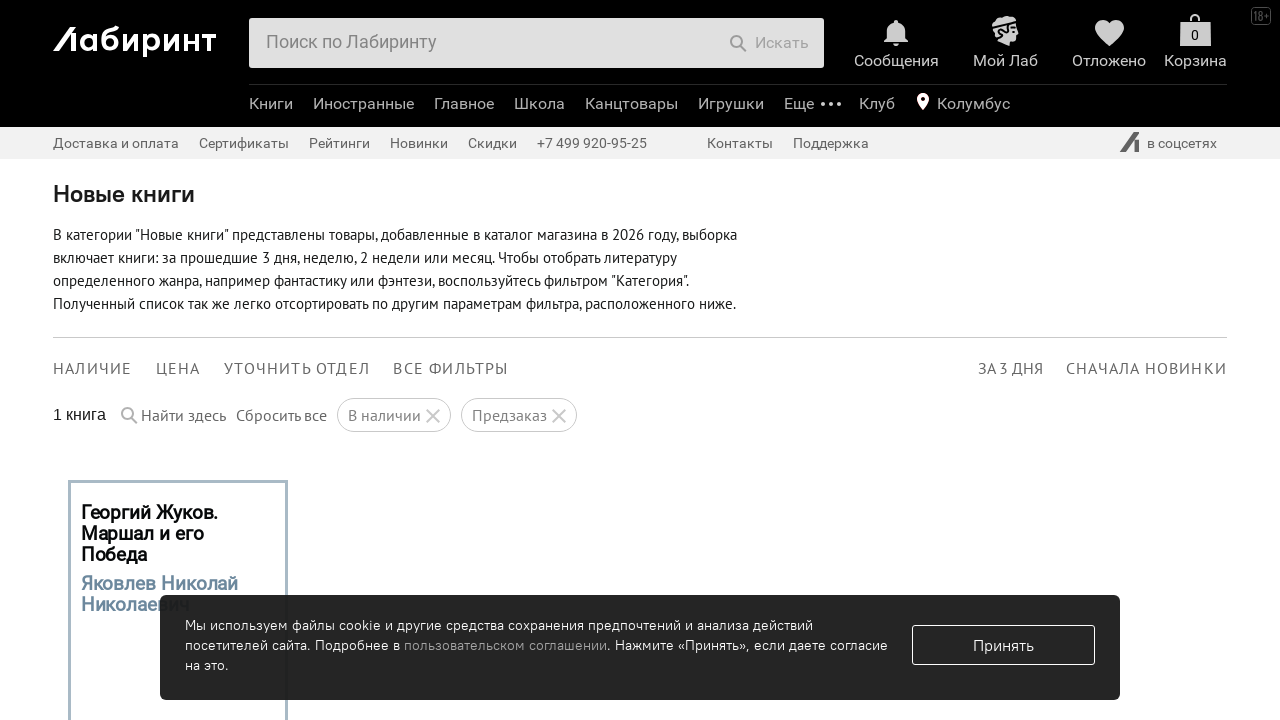